Tests filtering search results by dealer on Craigslist for sale page

Starting URL: https://pittsburgh.craigslist.org/search/sss

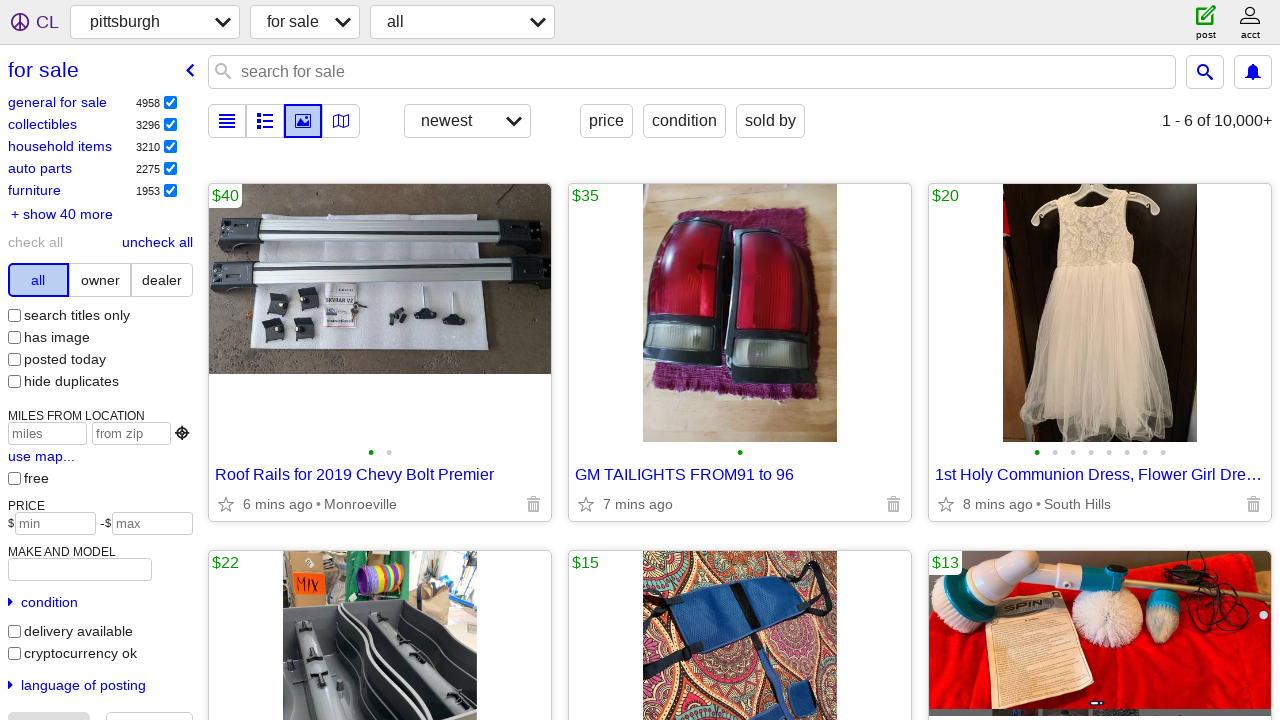

Clicked on dealer filter link at (162, 280) on text=dealer
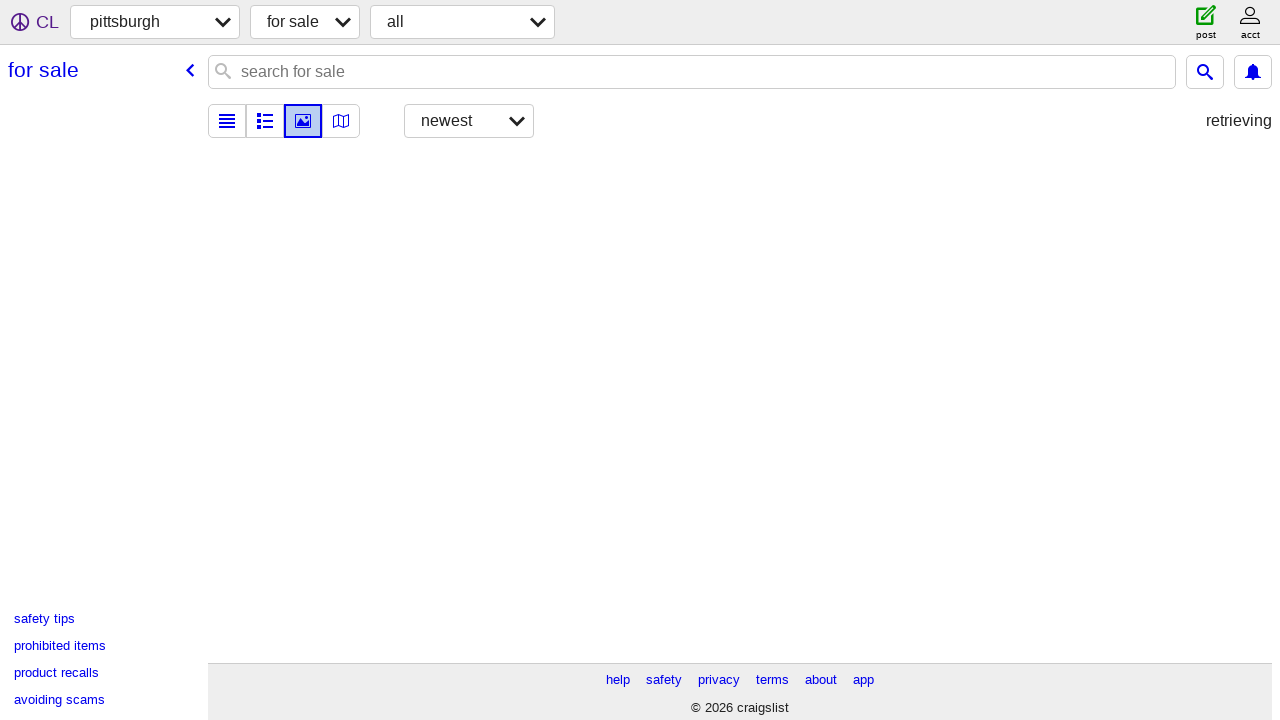

Page loaded after dealer filter applied
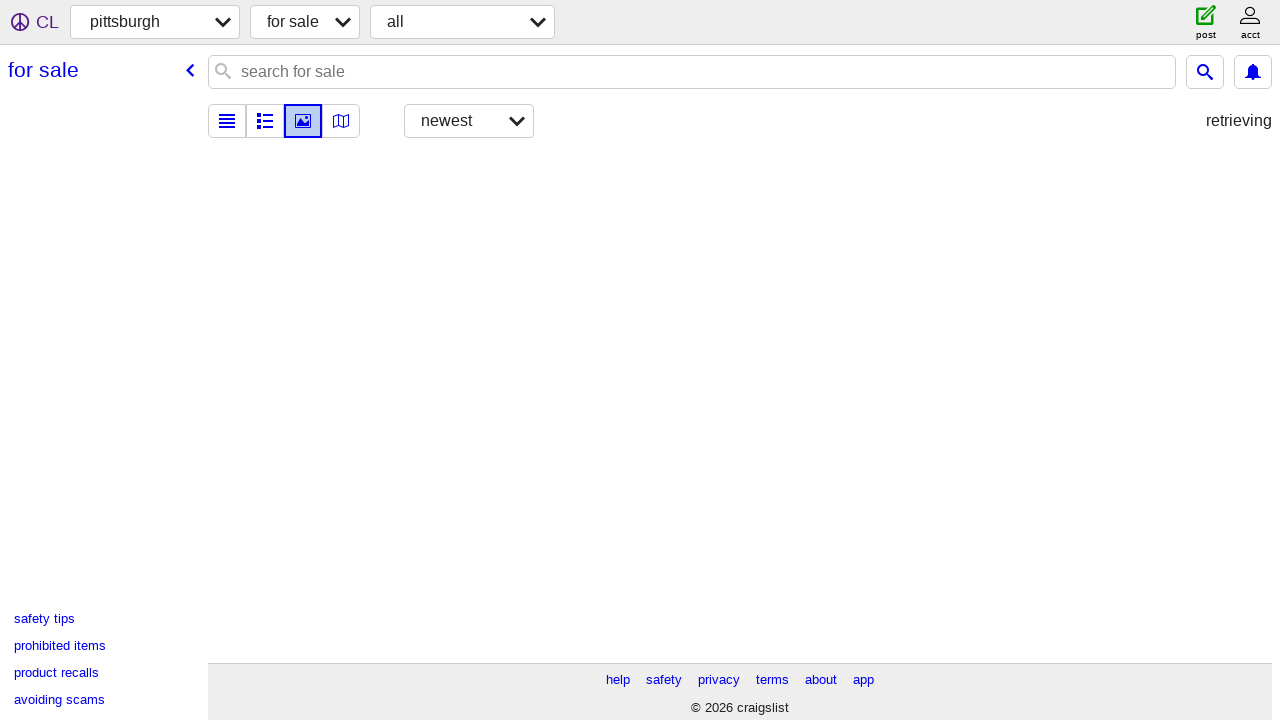

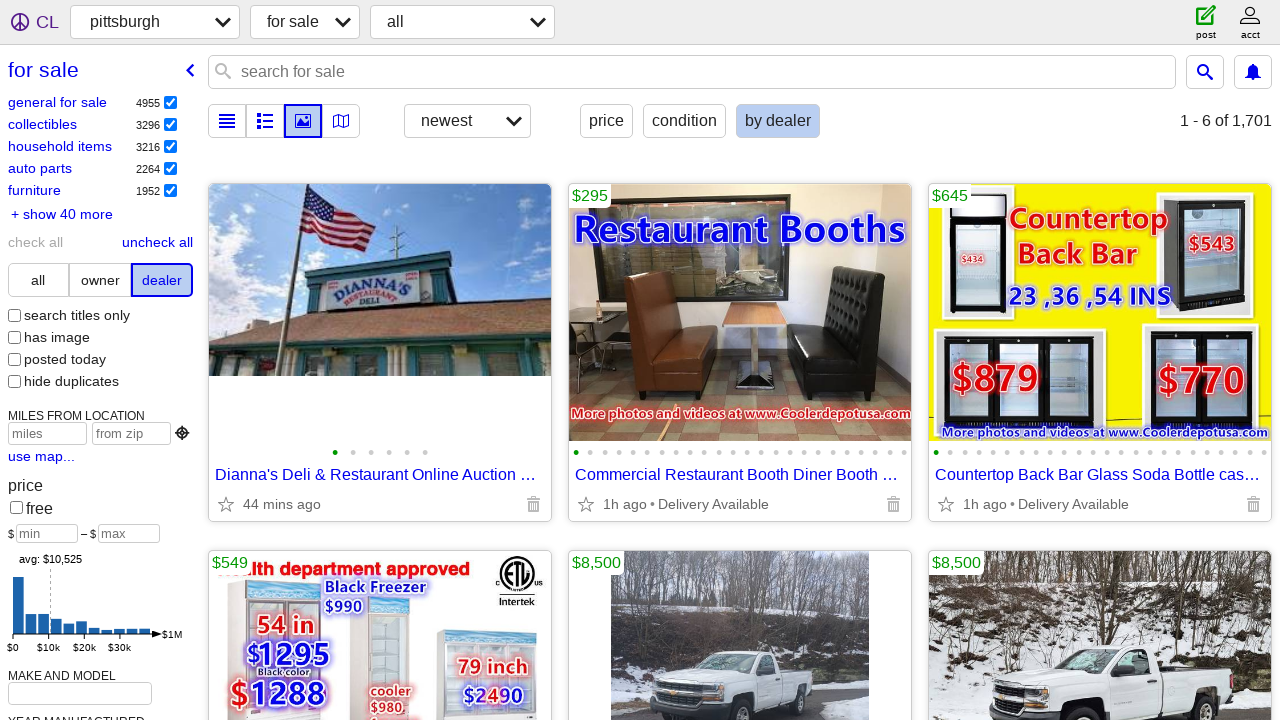